Navigates to SpiceJet website and performs browser navigation actions like back, forward, and refresh

Starting URL: https://www.spicejet.com/

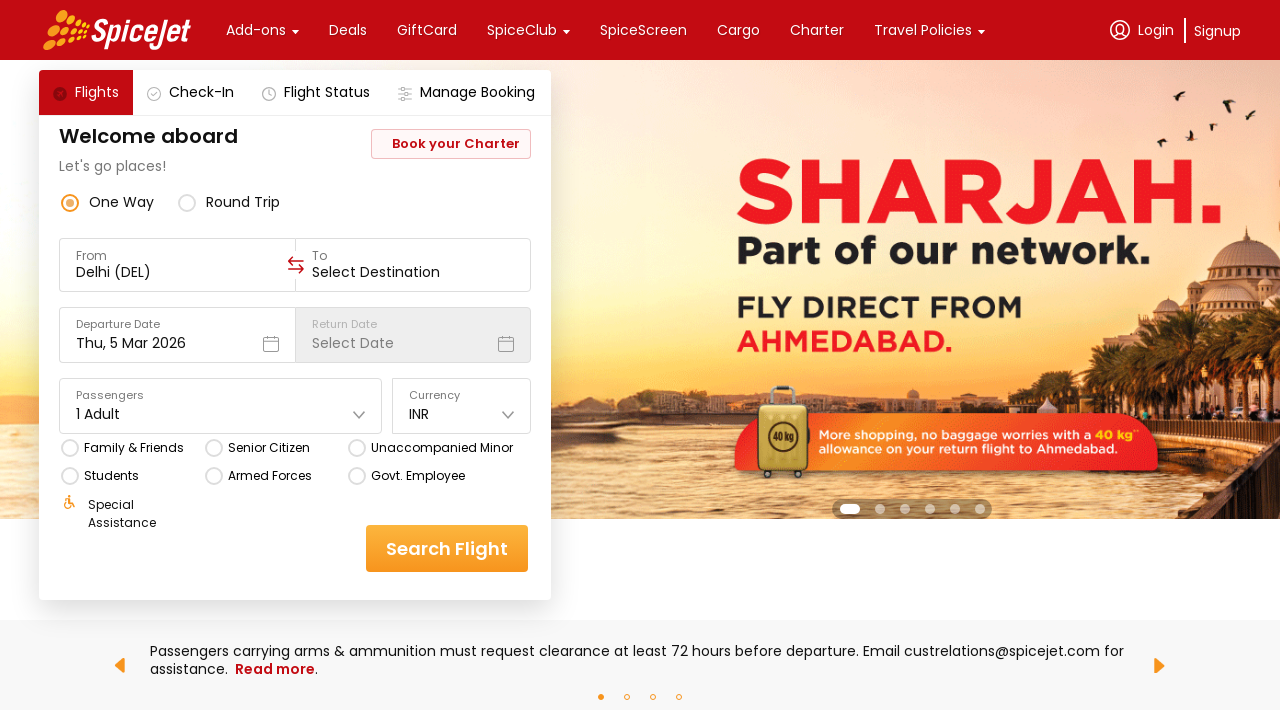

Navigated back in browser history
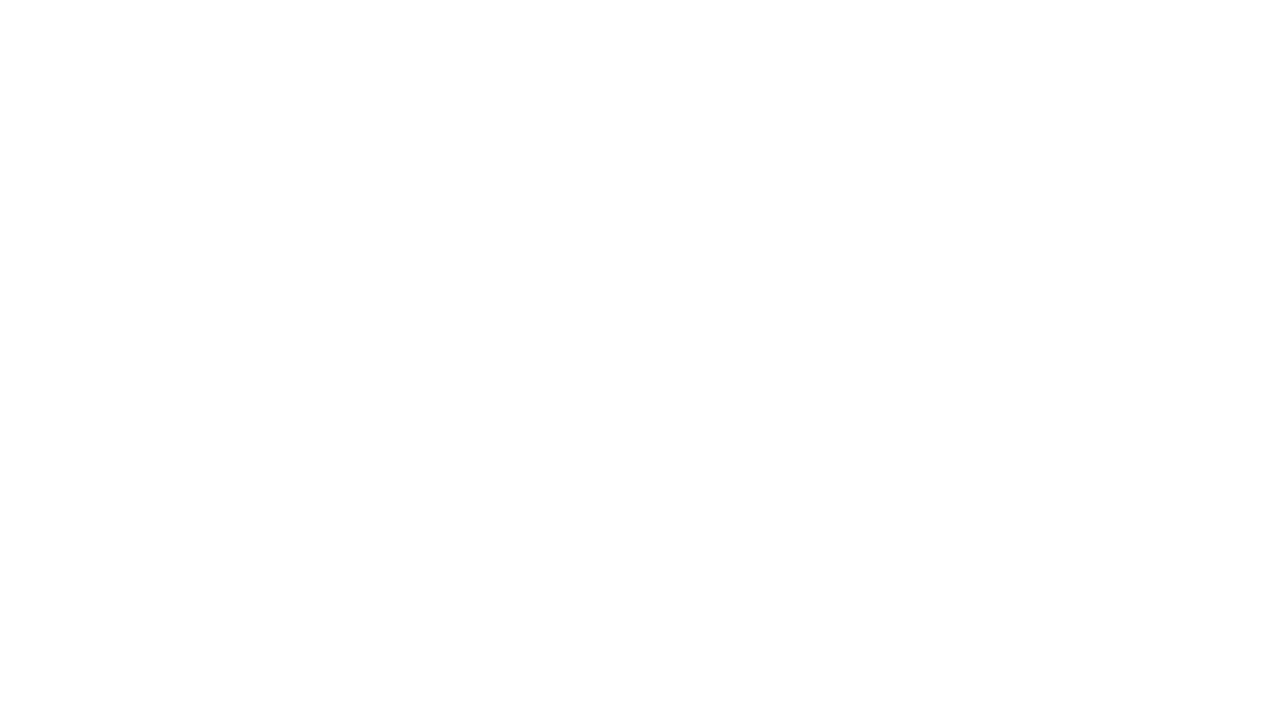

Navigated forward in browser history
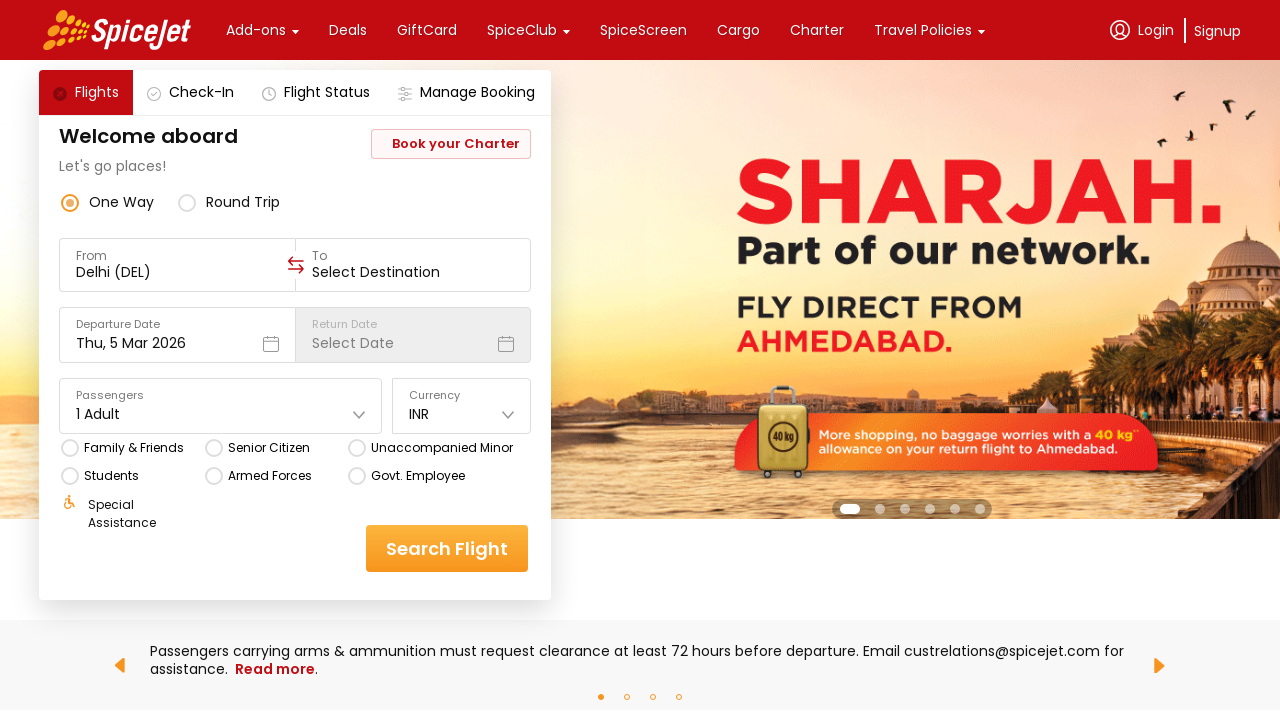

Refreshed the SpiceJet website page
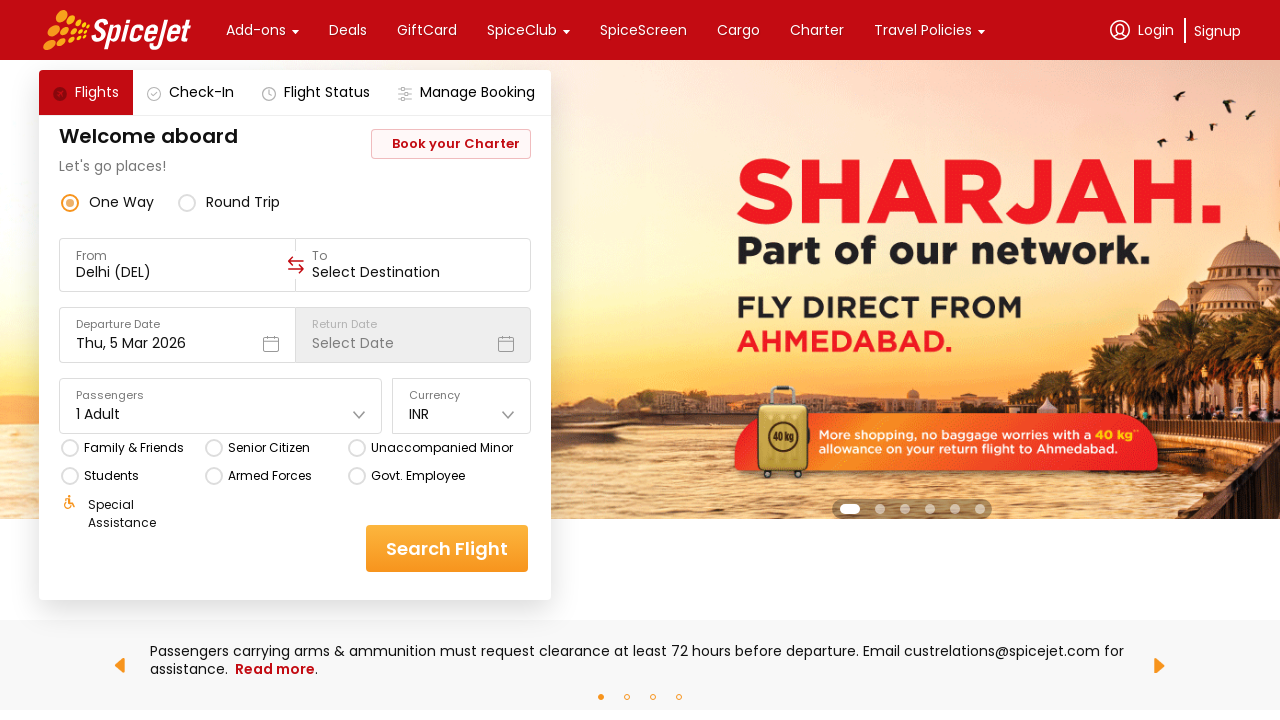

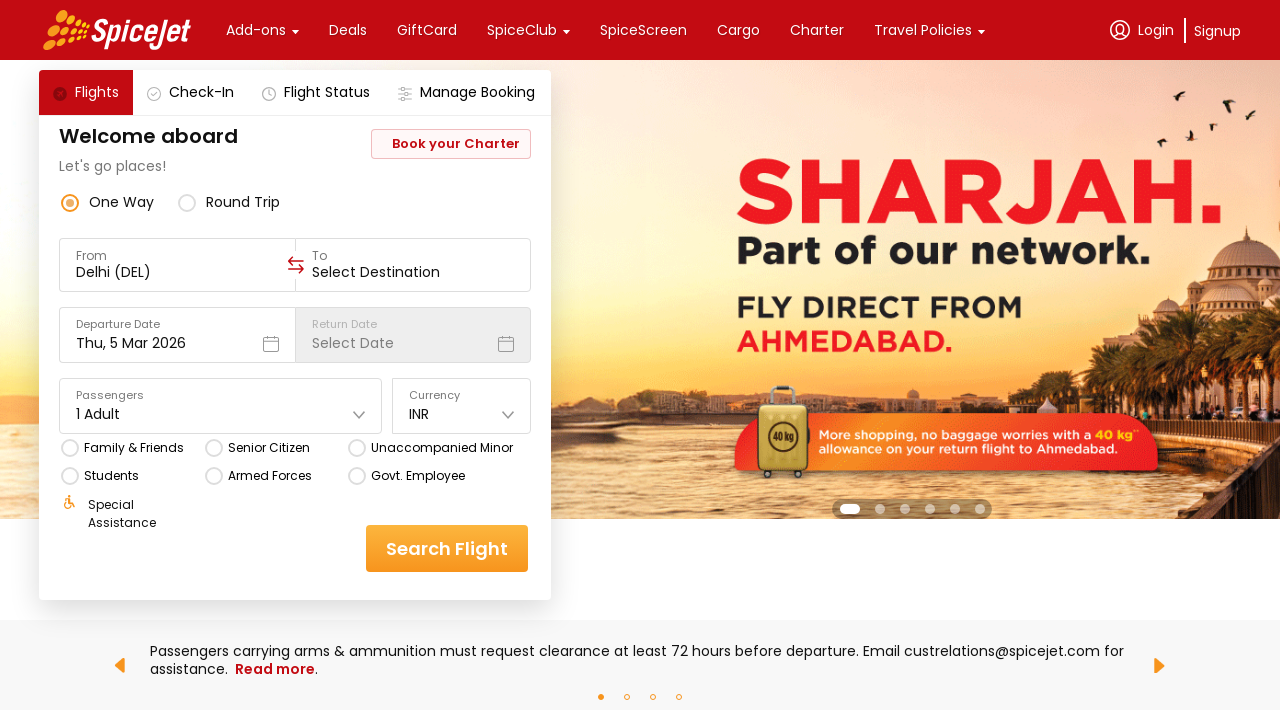